Tests mouse hover functionality by hovering over two different user avatar images on a demo page

Starting URL: https://the-internet.herokuapp.com/hovers

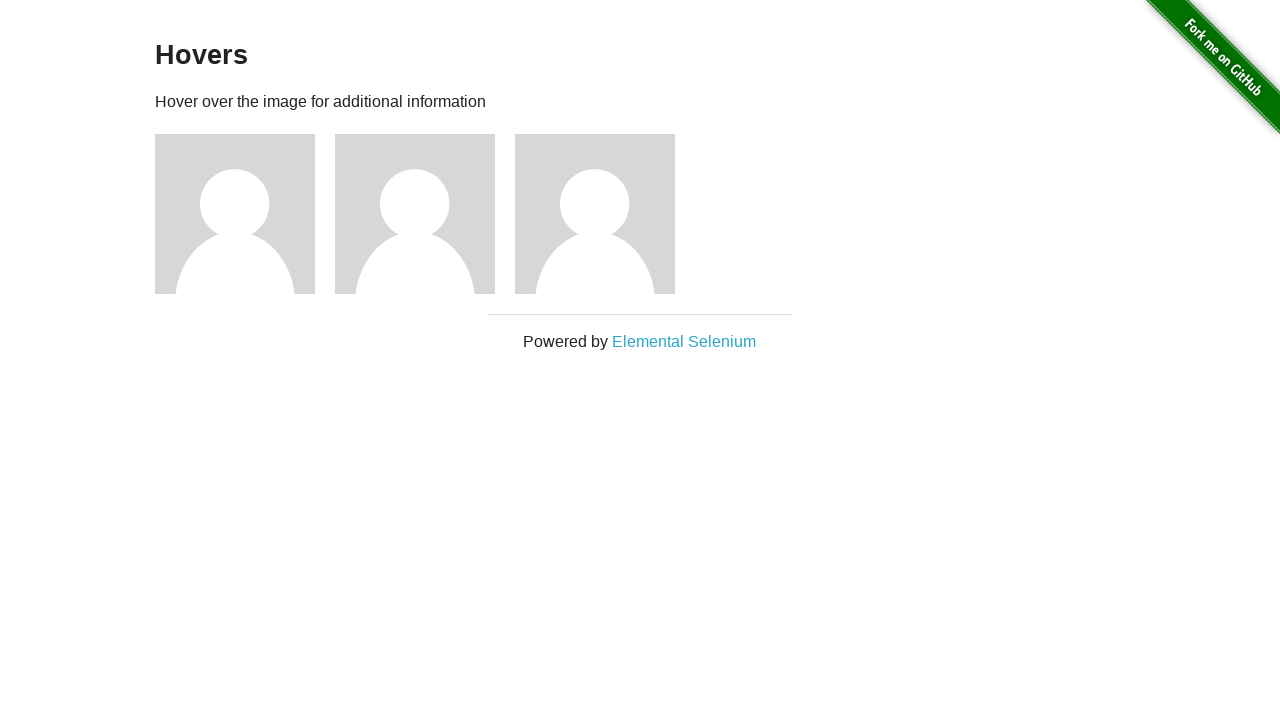

Hovered over first user avatar image at (235, 214) on (//img[@alt='User Avatar'])[1]
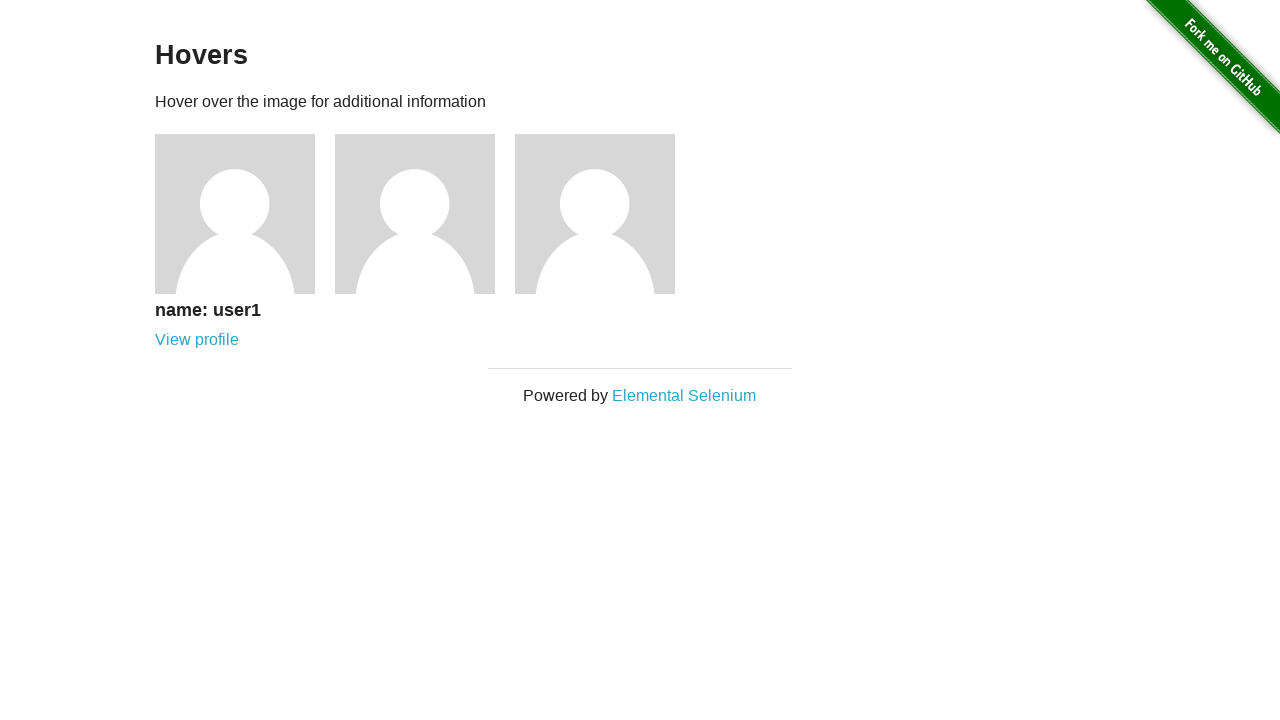

Hovered over second user avatar image at (415, 214) on (//img[@alt='User Avatar'])[2]
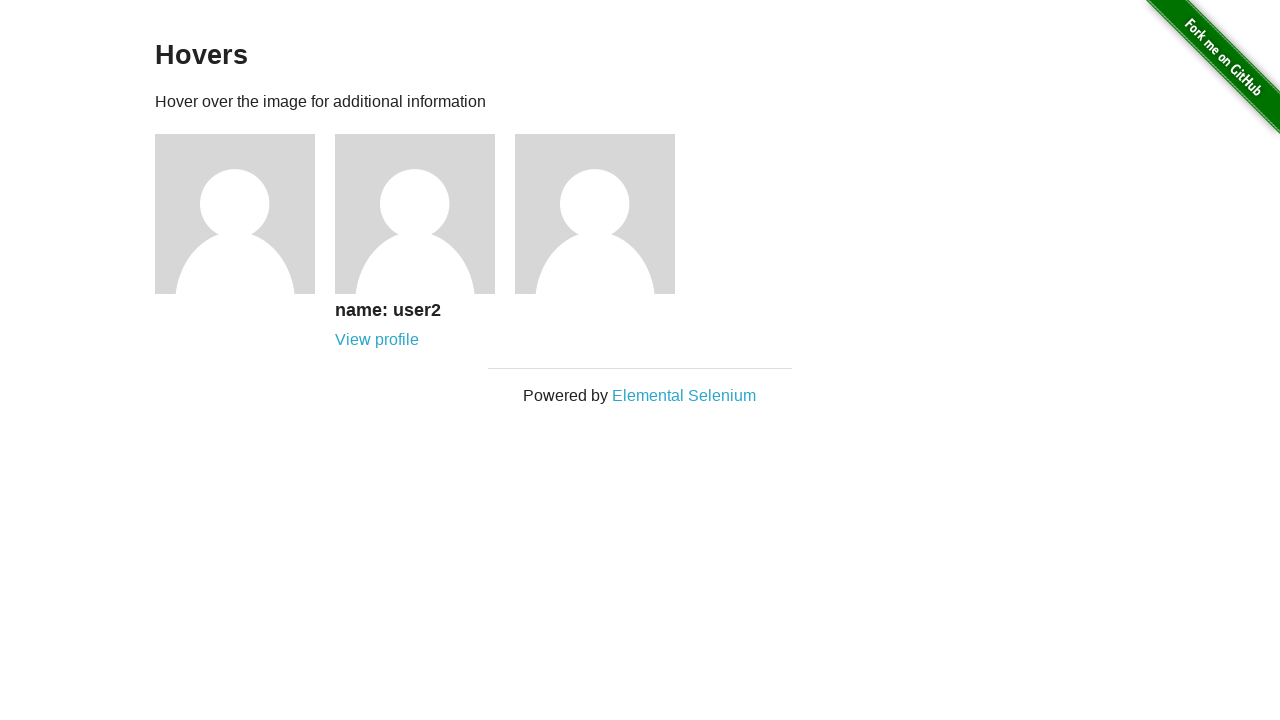

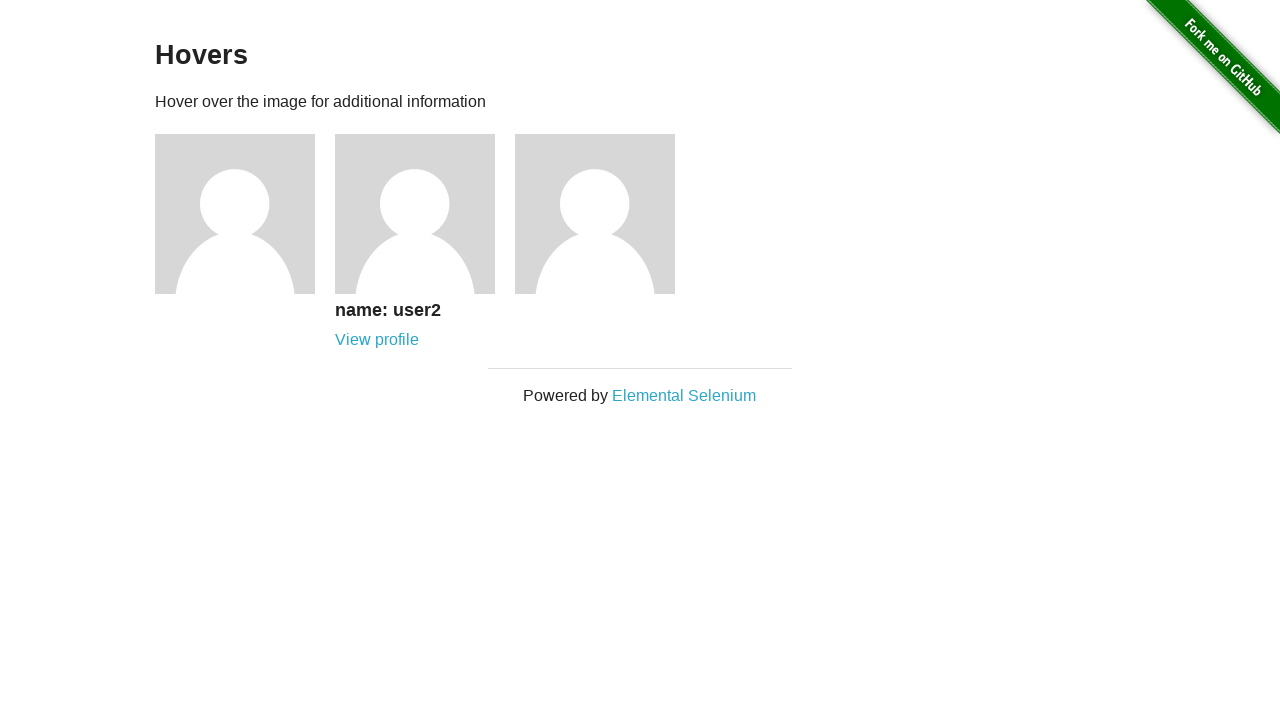